Waits for a price to reach $100, then solves a mathematical challenge by calculating a logarithmic expression and submitting the answer

Starting URL: http://suninjuly.github.io/explicit_wait2.html

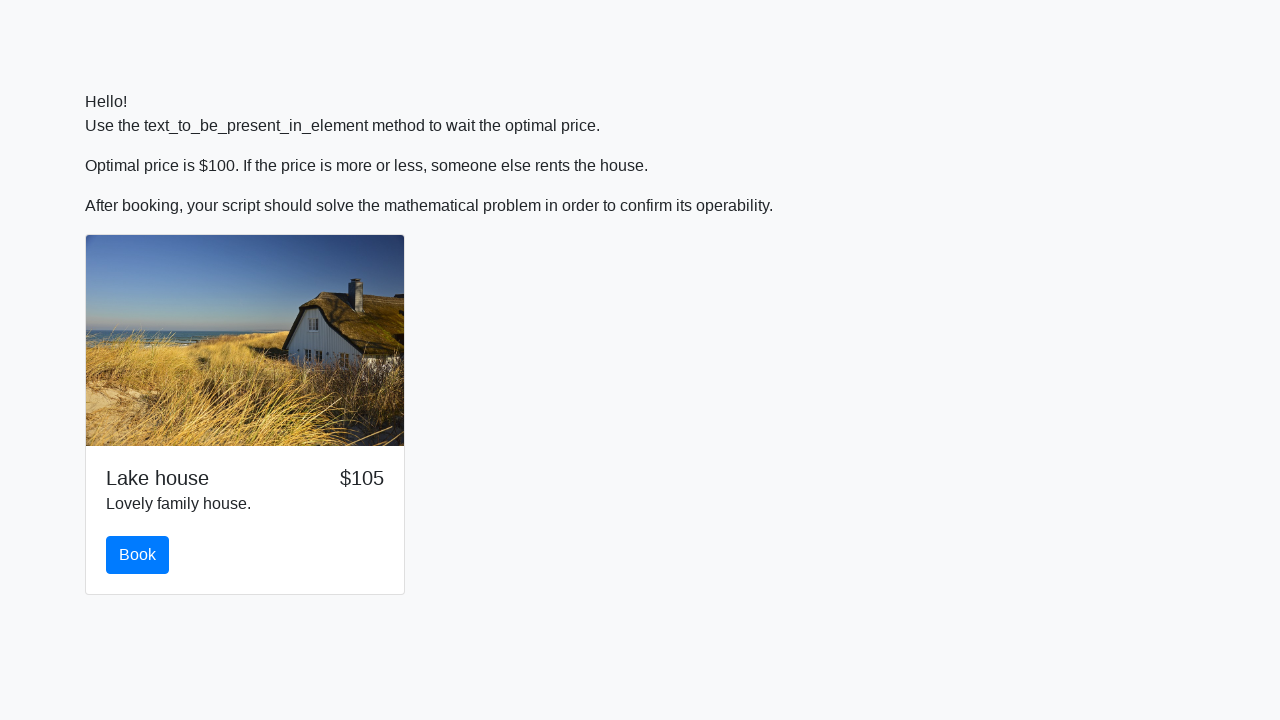

Waited for price to reach $100
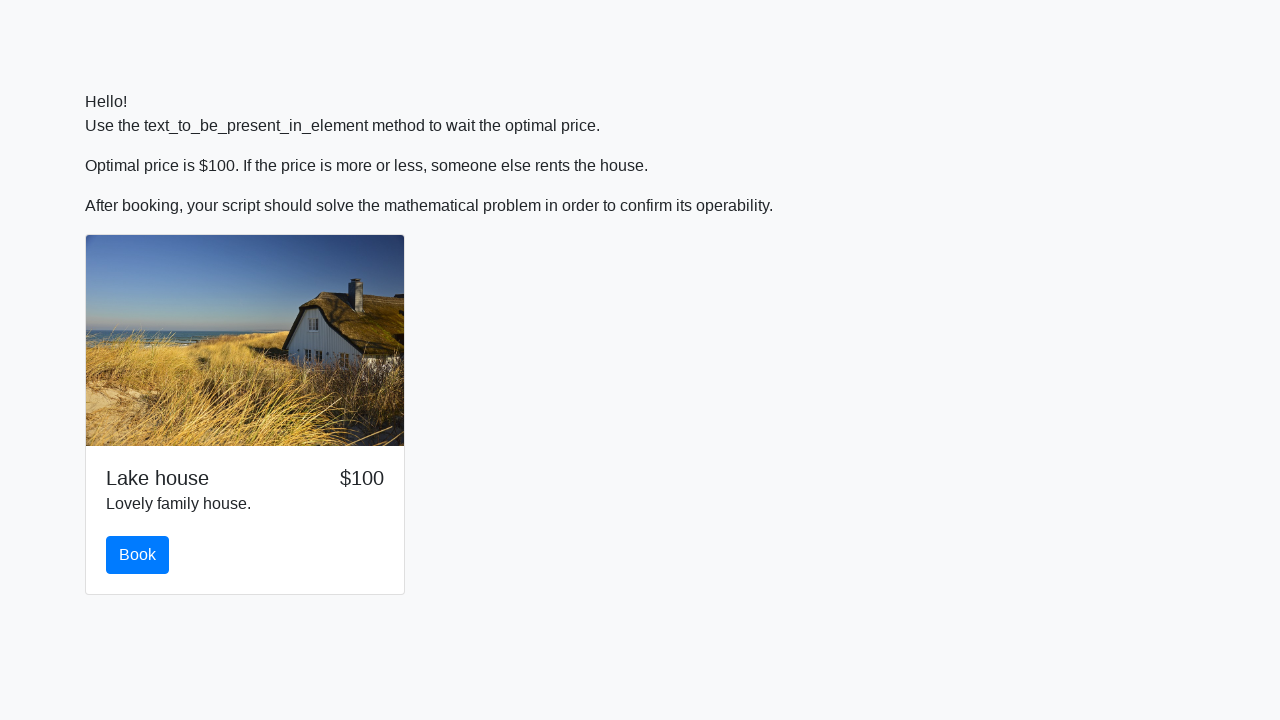

Clicked the book button at (138, 555) on #book
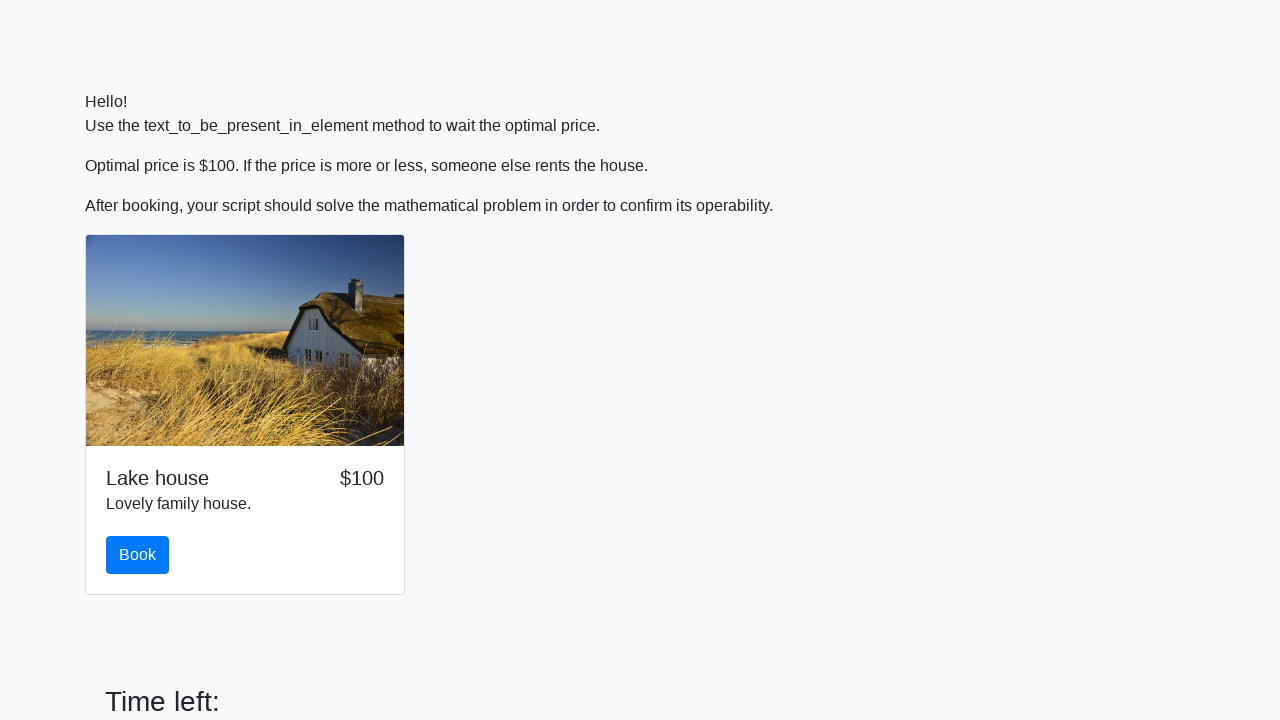

Retrieved input value: 488
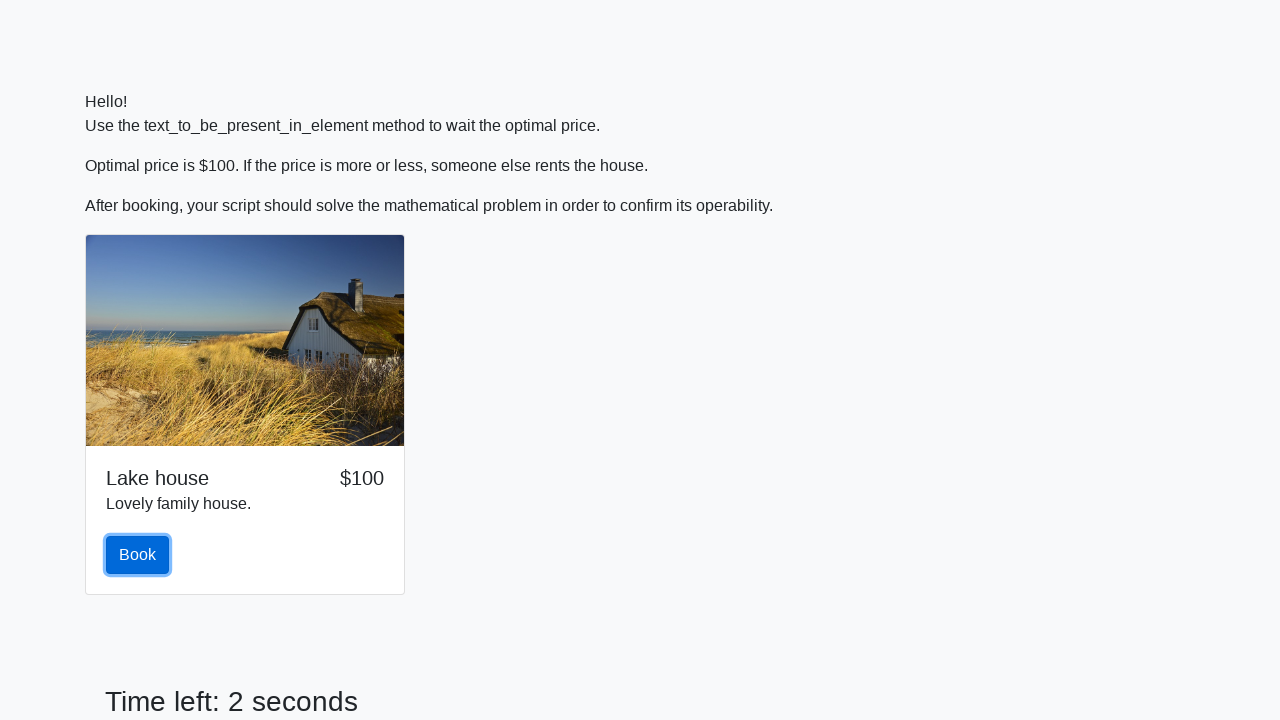

Calculated logarithmic expression result: 2.3444722558038142
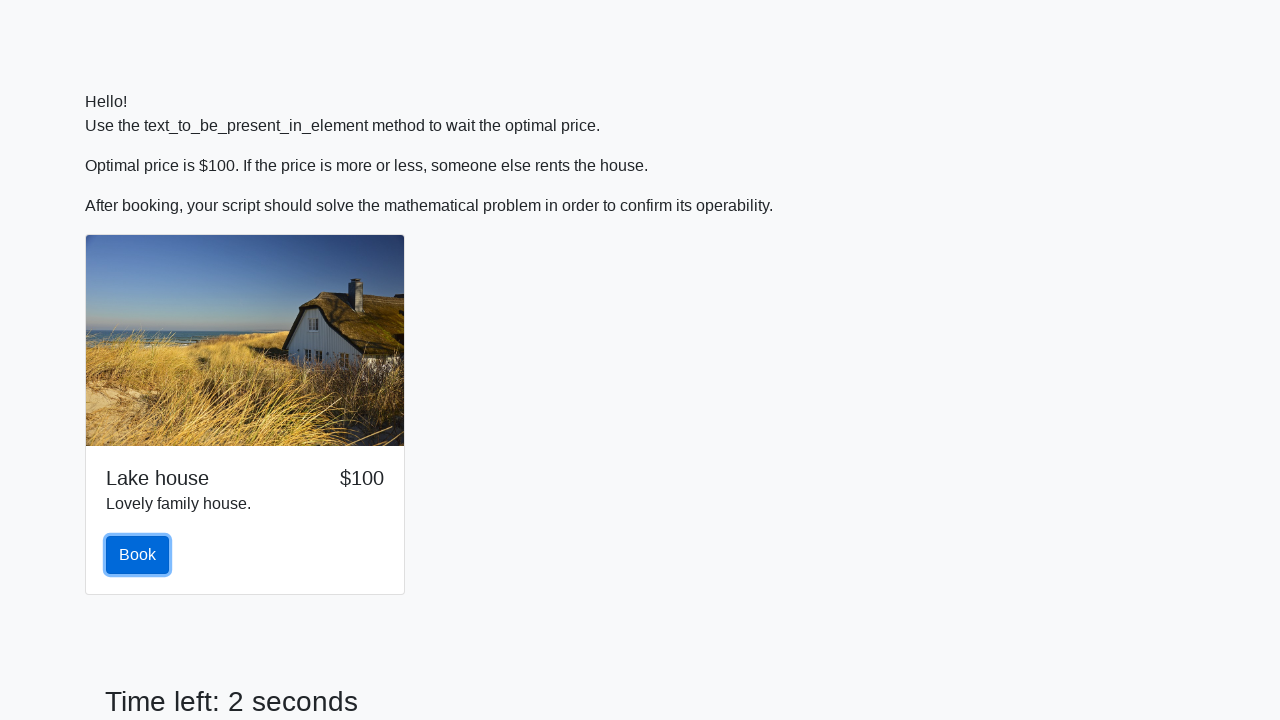

Filled answer field with calculated value on #answer
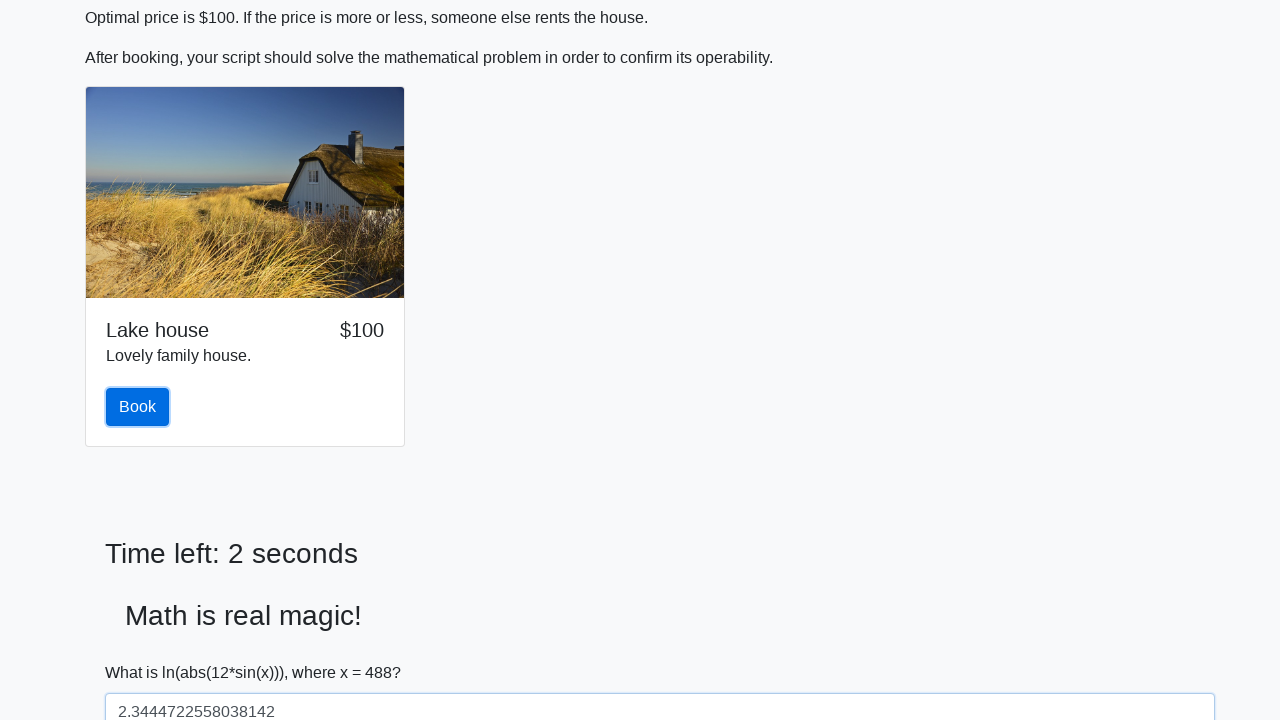

Clicked solve button to submit answer at (143, 651) on #solve
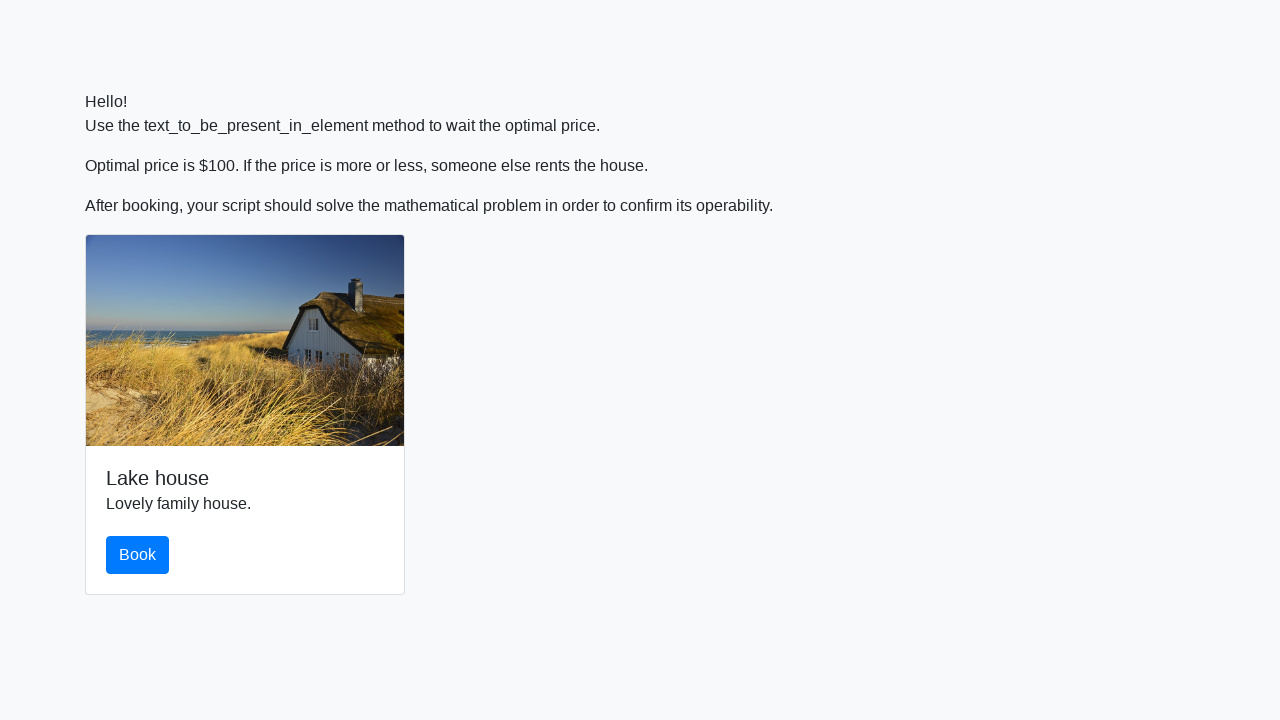

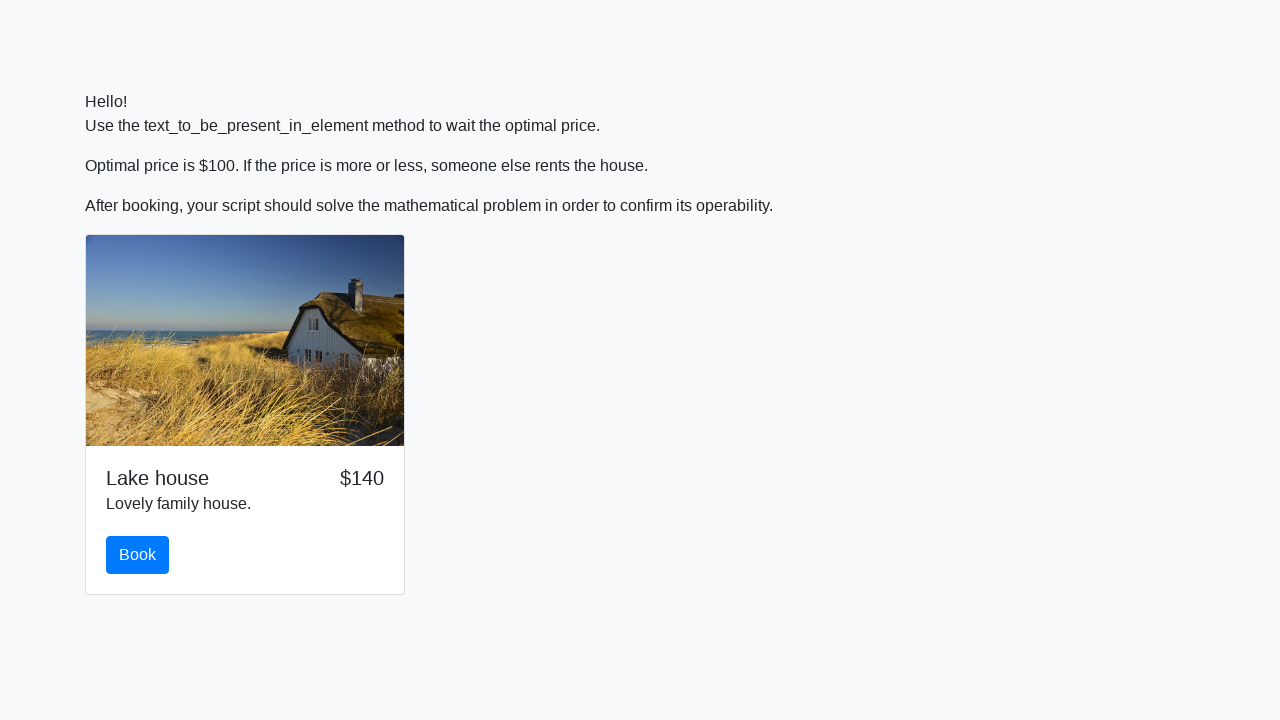